Tests horizontal scrolling functionality by scrolling right and then left on a webpage using JavaScript execution

Starting URL: https://omayo.blogspot.com/

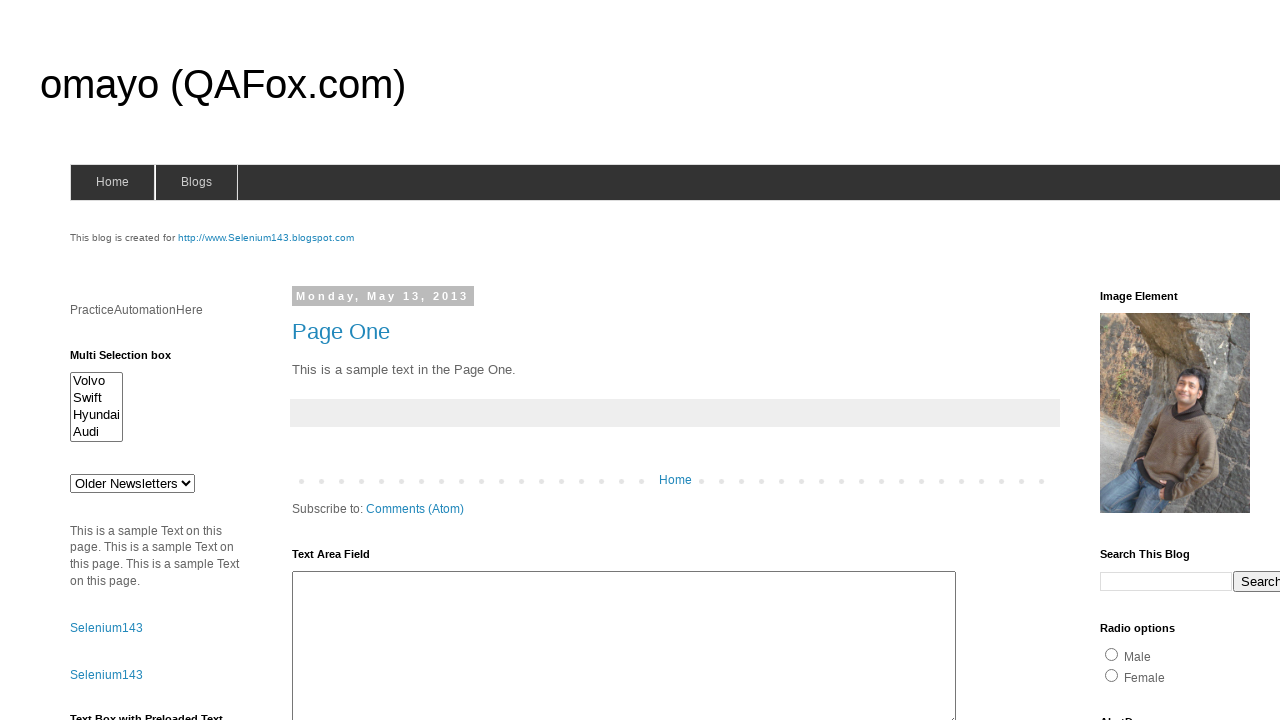

Waited for page to reach domcontentloaded state
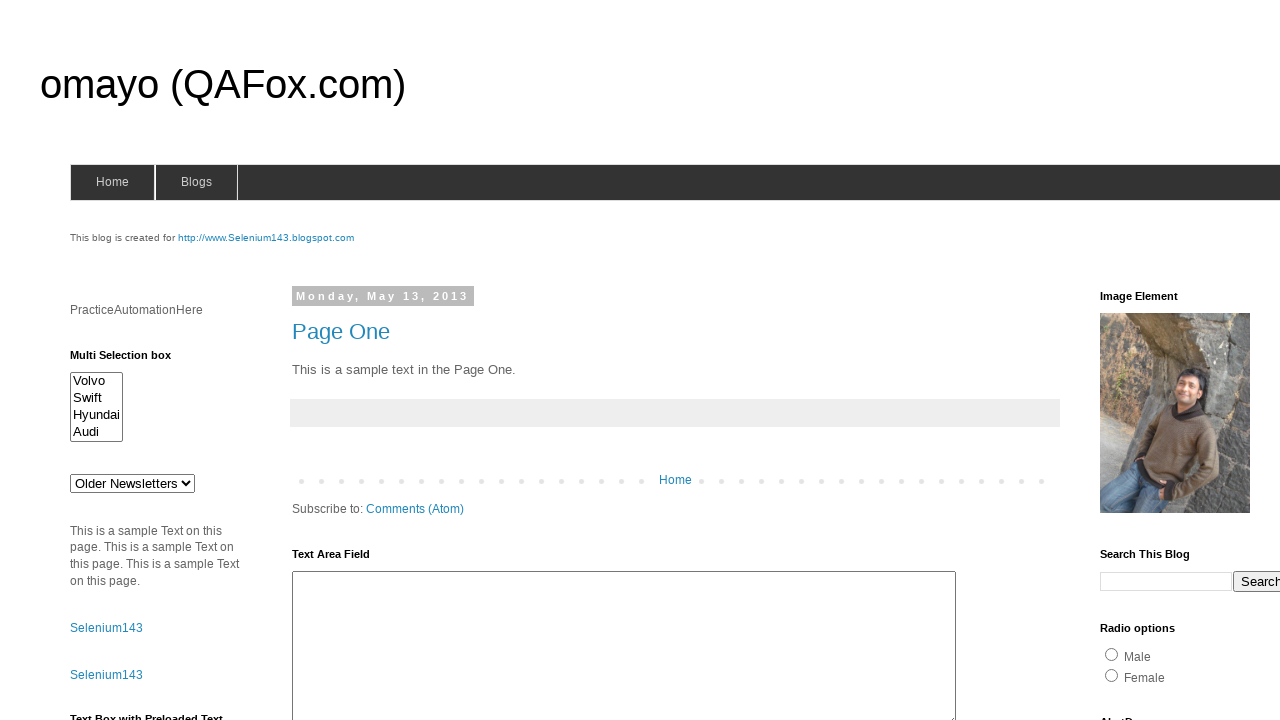

Scrolled right by 500 pixels horizontally
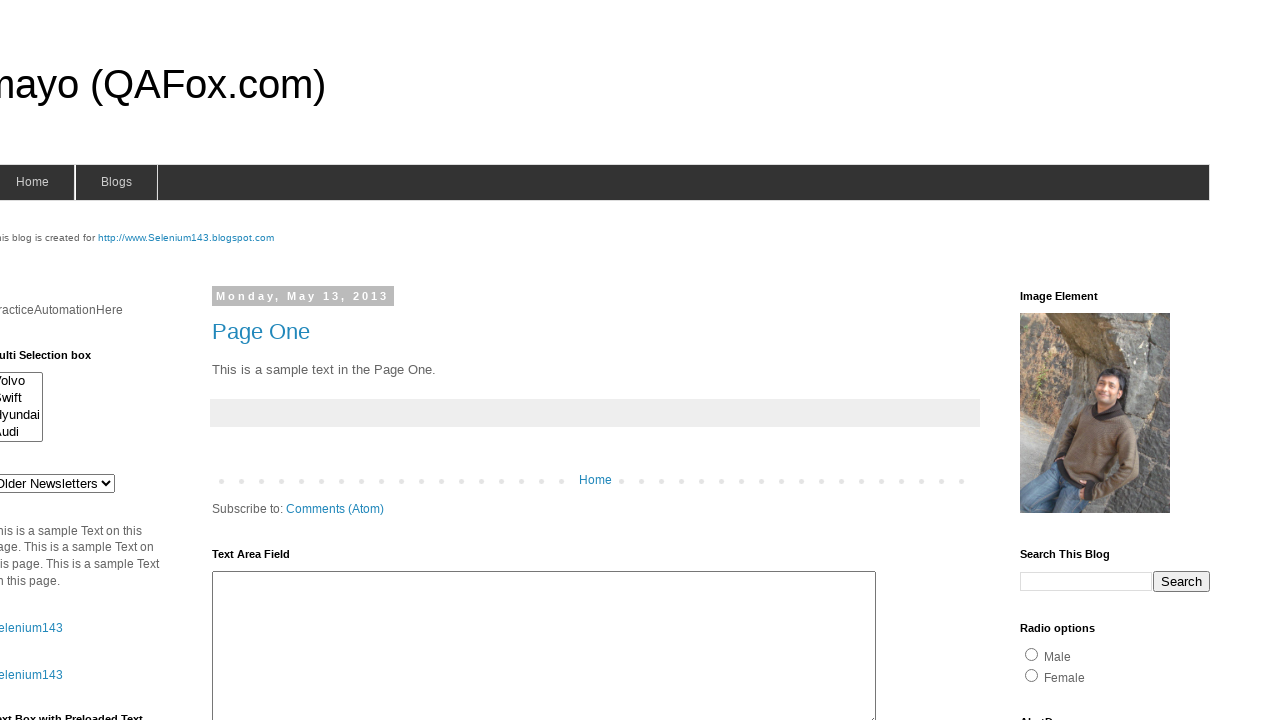

Waited 1 second to observe the scroll effect
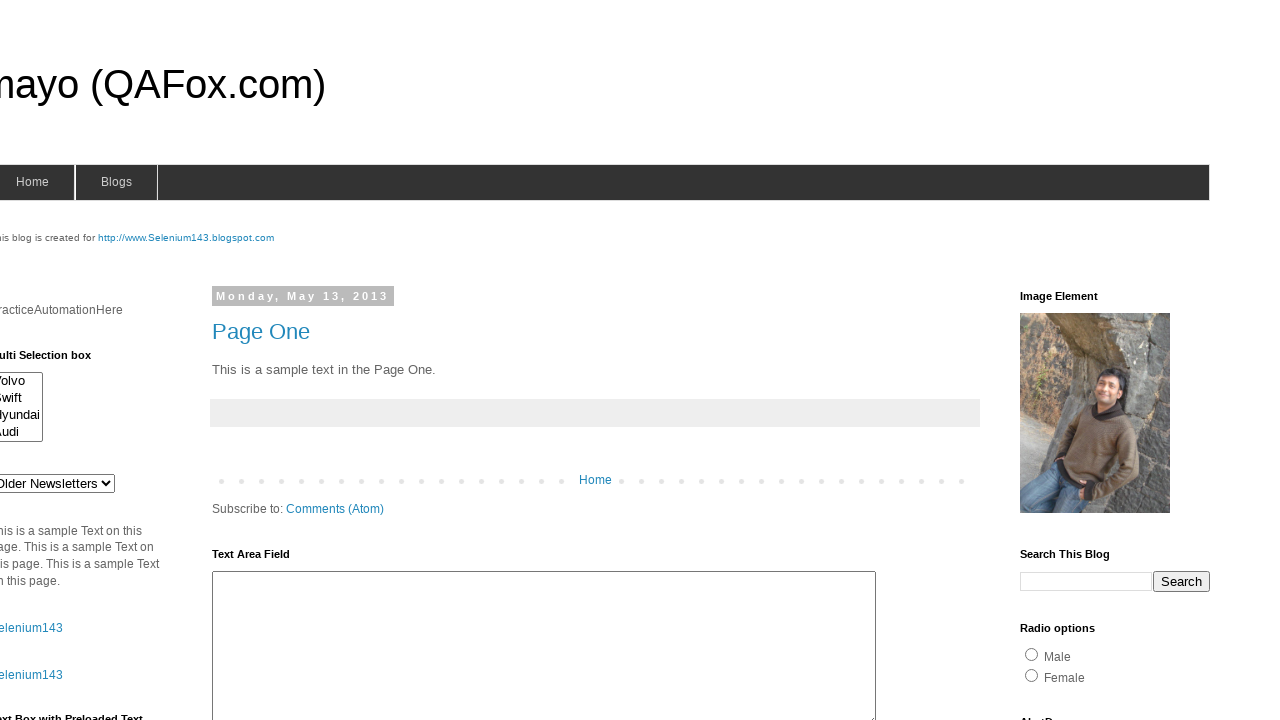

Scrolled left by 600 pixels horizontally
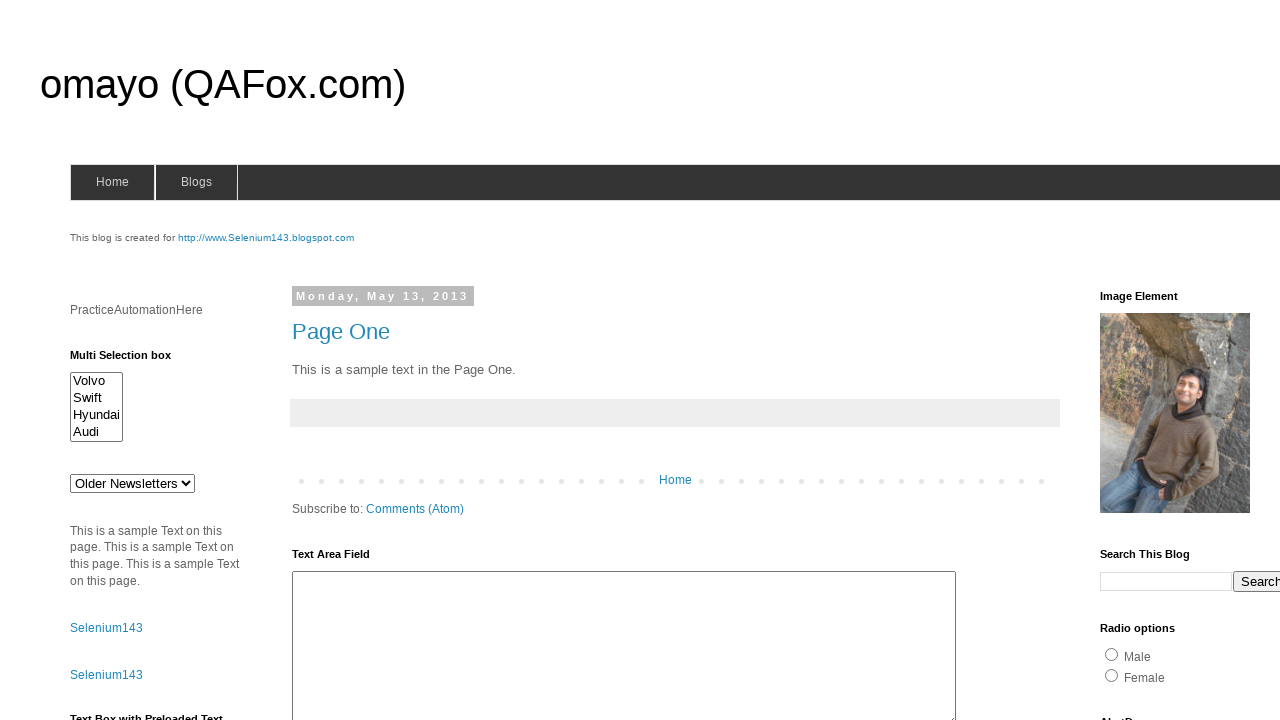

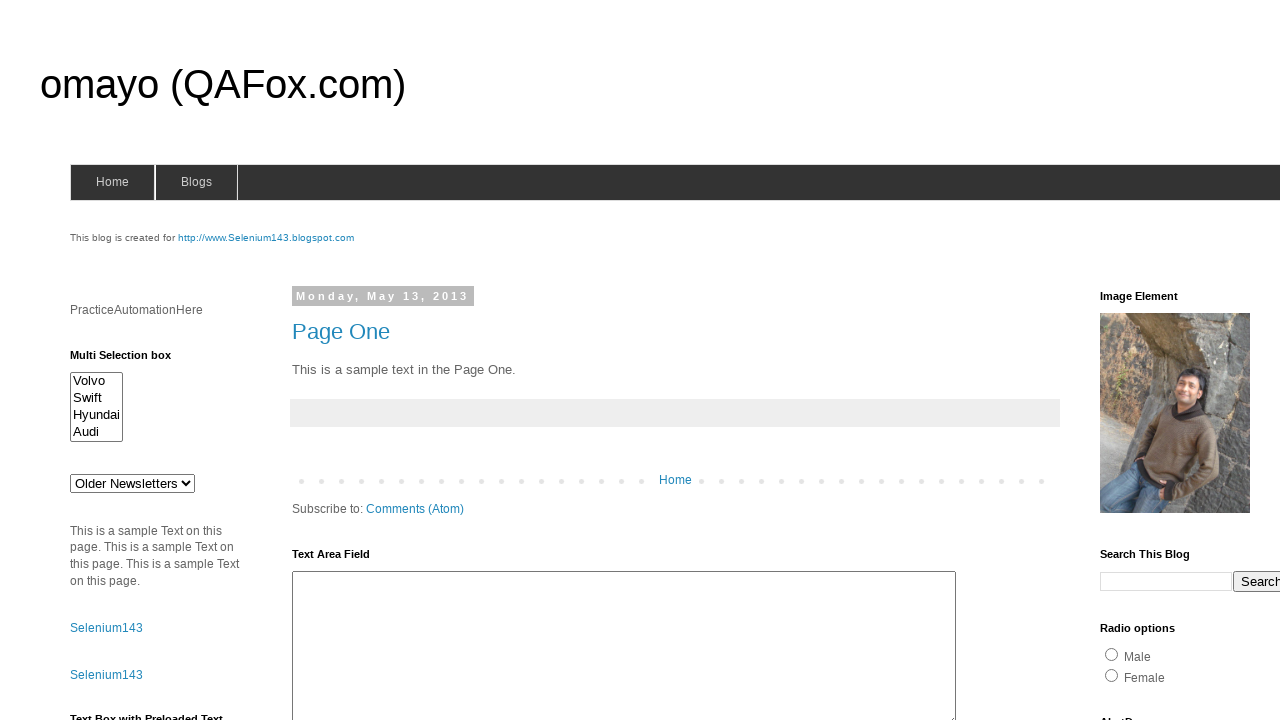